Tests simple JavaScript alert popup by clicking a button that triggers an alert and accepting it

Starting URL: https://demoqa.com/alerts

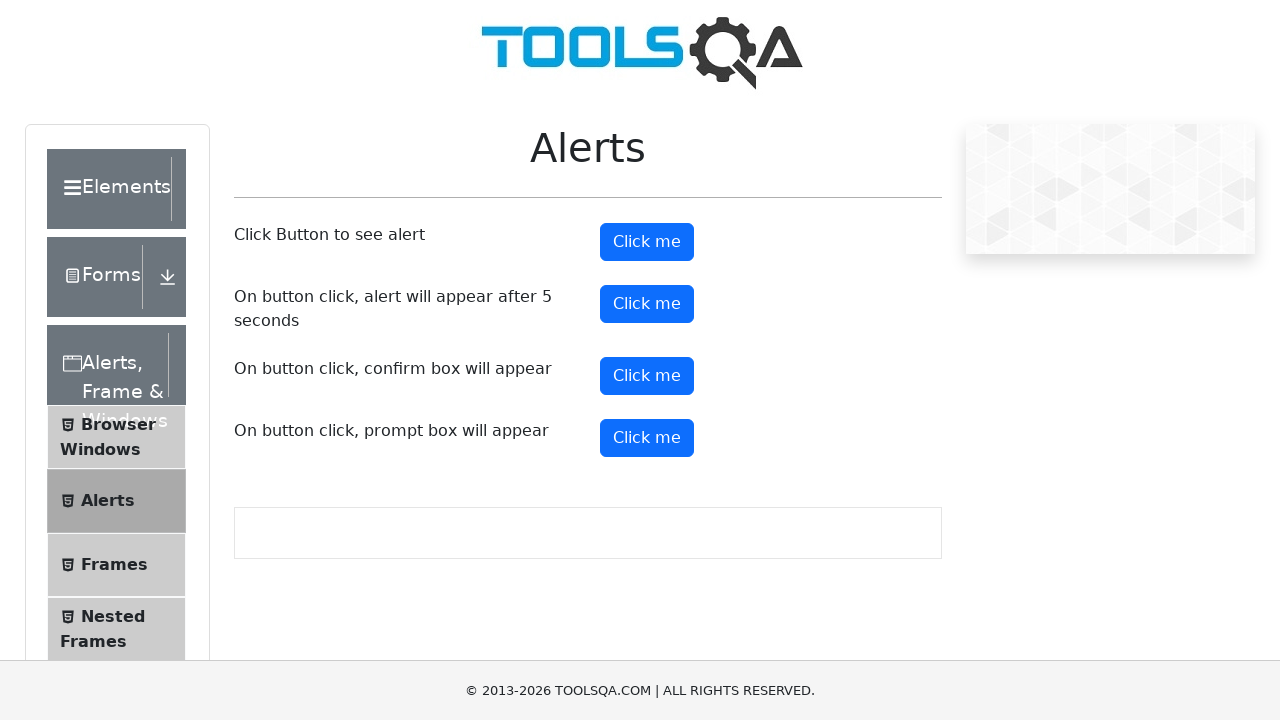

Clicked alert button to trigger simple JavaScript alert at (647, 242) on #alertButton
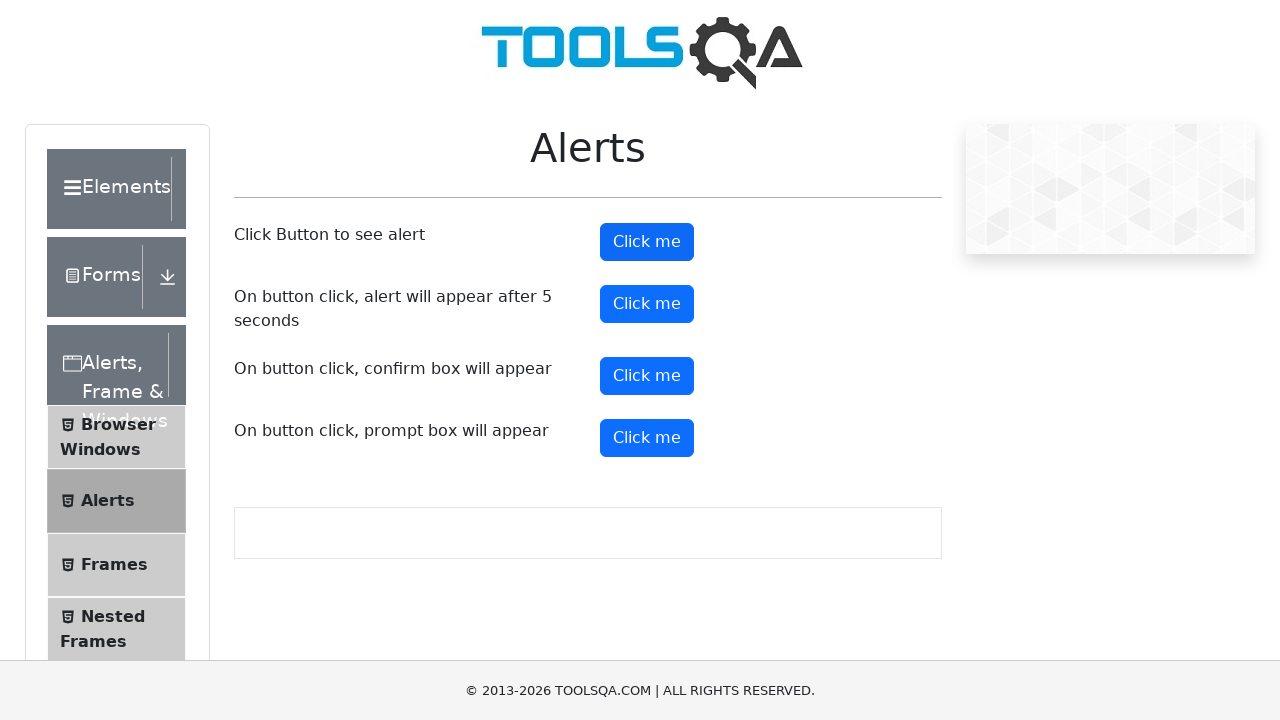

Set up dialog handler to accept alert popup
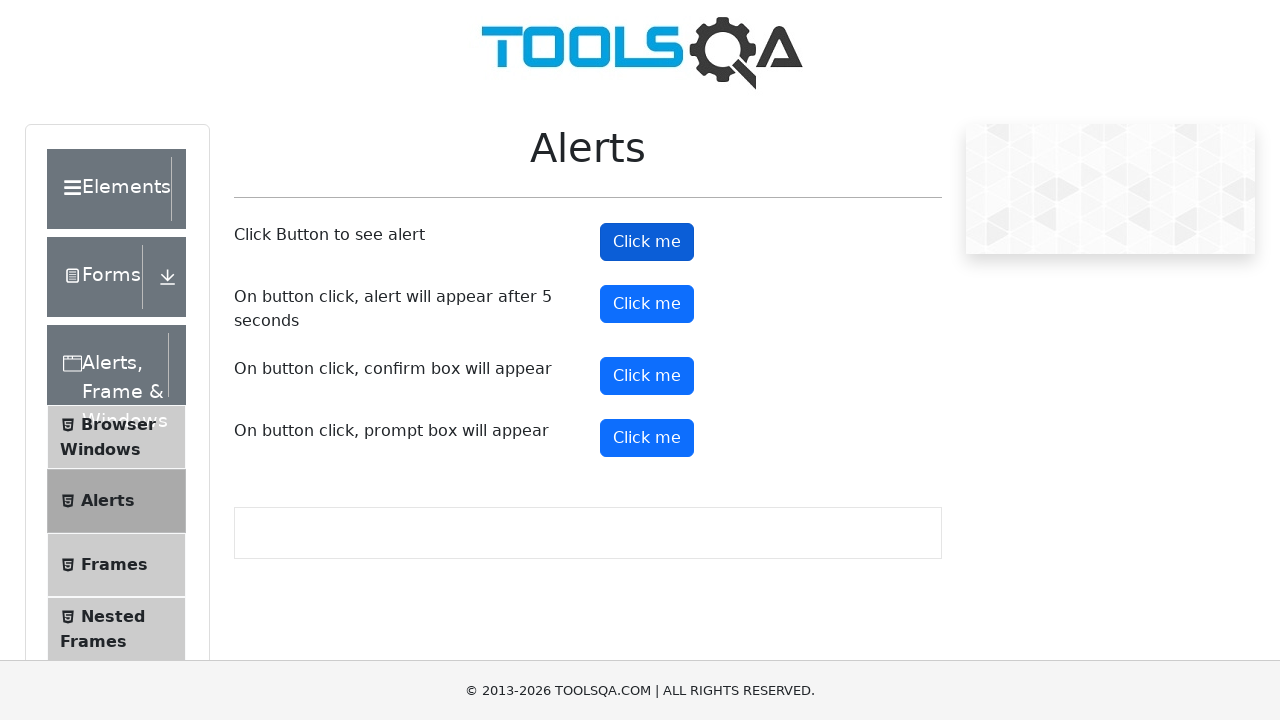

Waited for alert to be processed
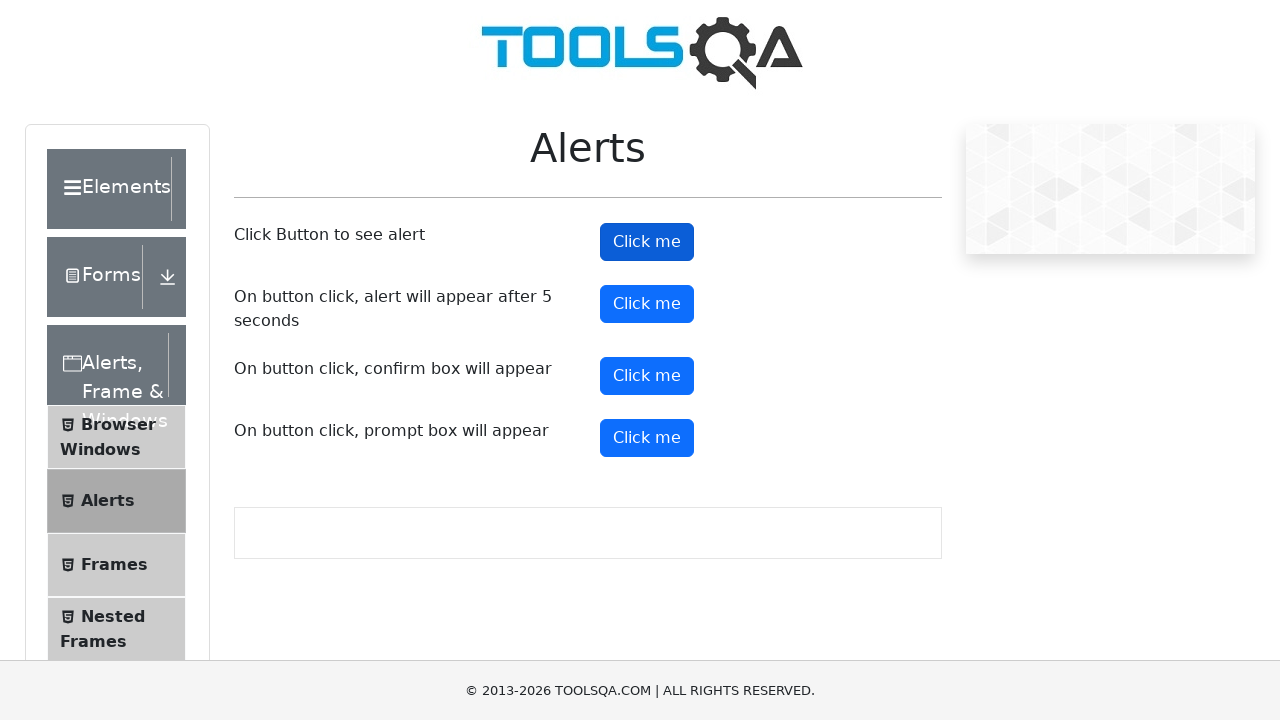

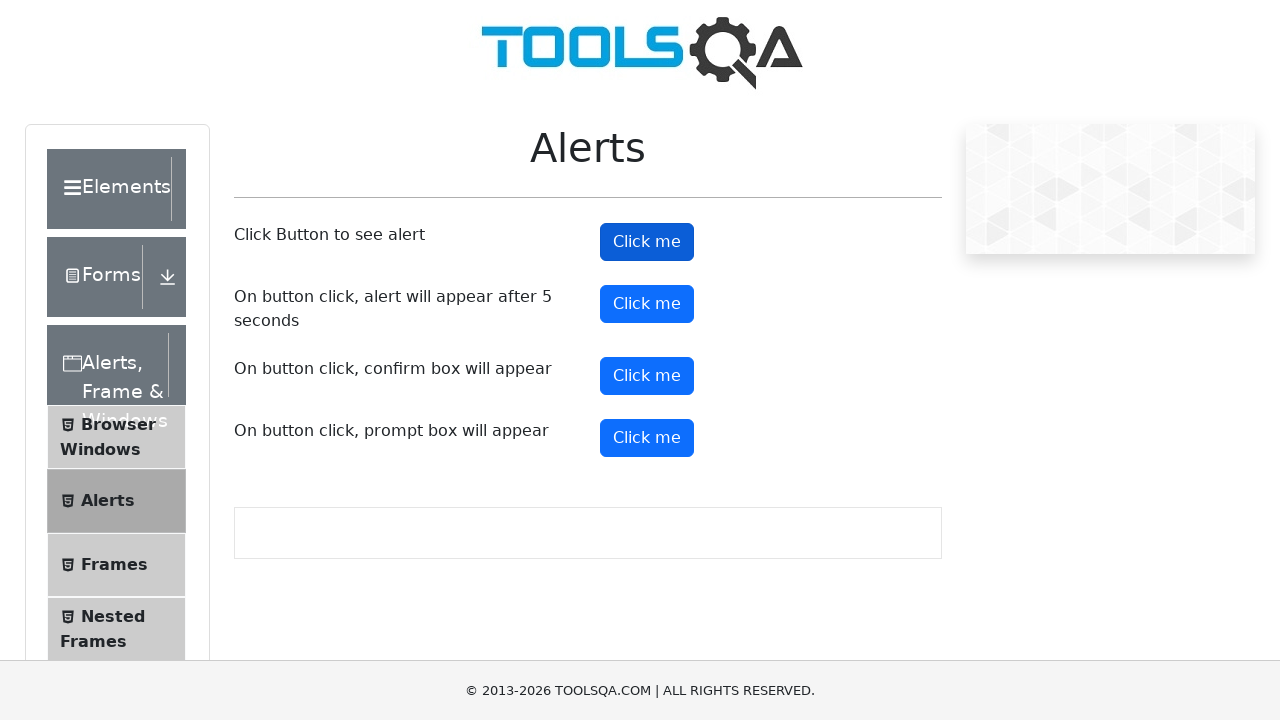